Navigates to a portfolio website and verifies it loads correctly at desktop and mobile viewport sizes

Starting URL: https://www.trichardson.dev/

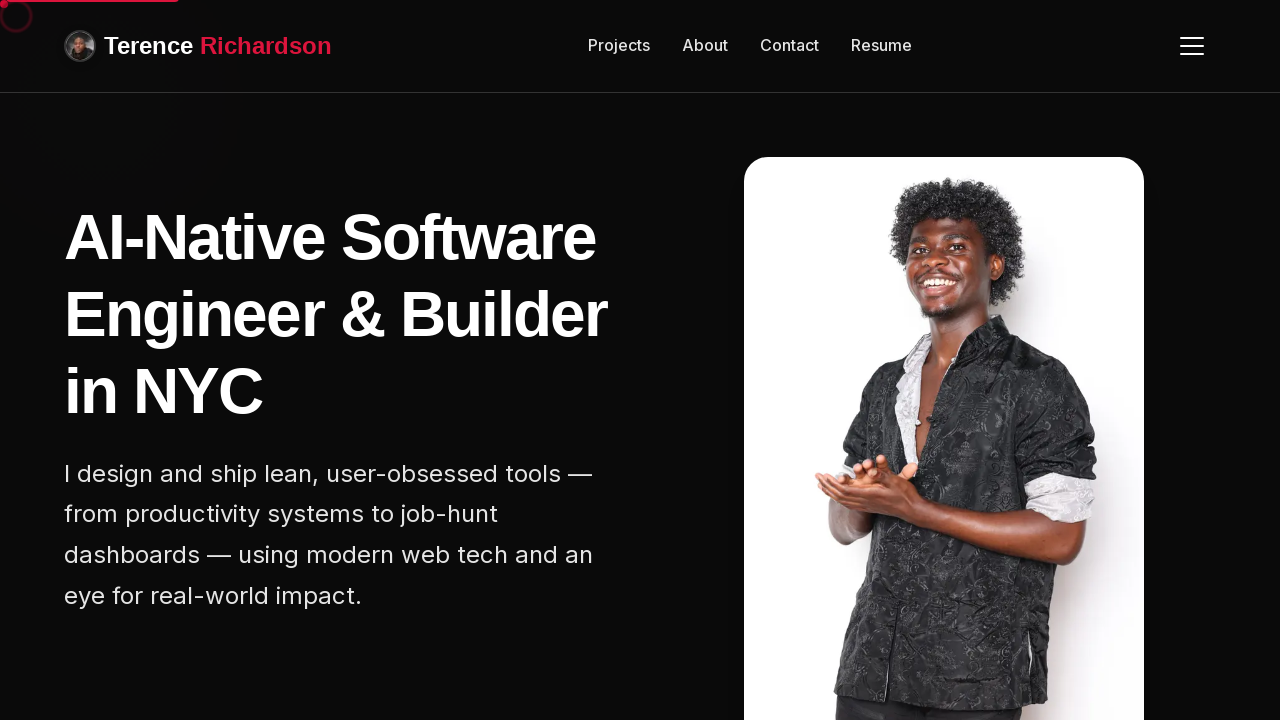

Waited for page to reach network idle state
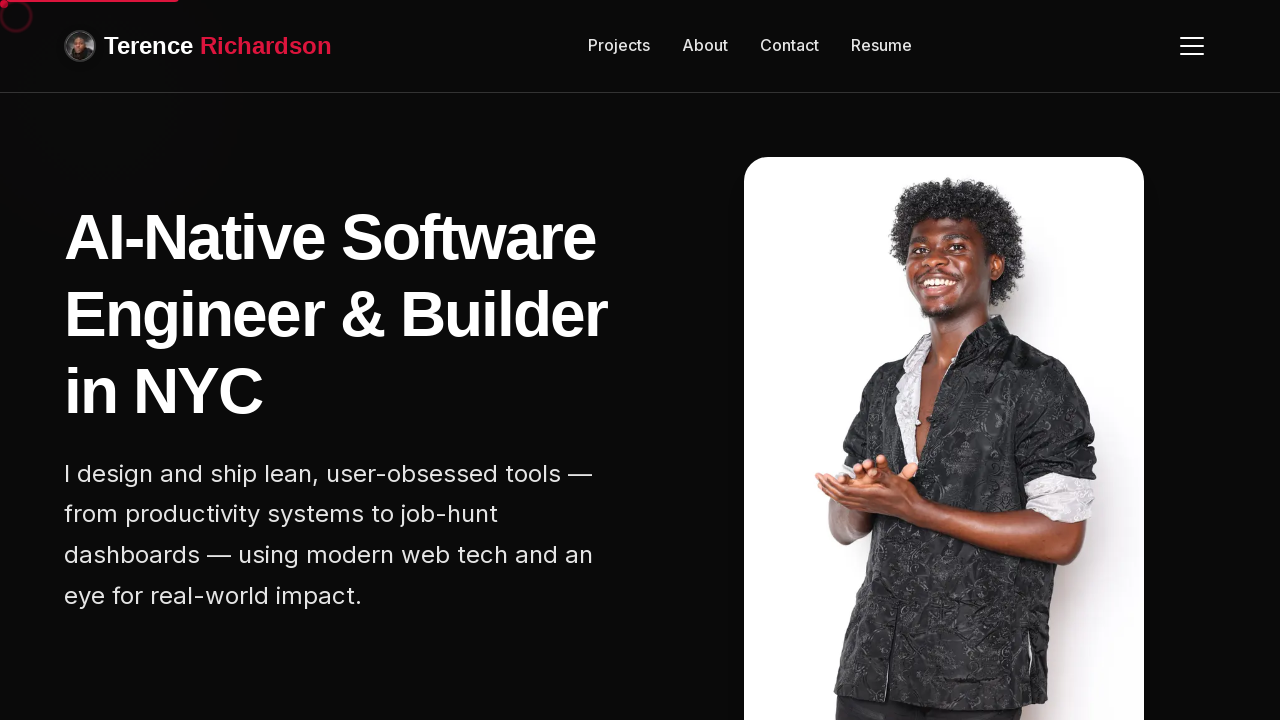

Waited 2 seconds for animations to complete
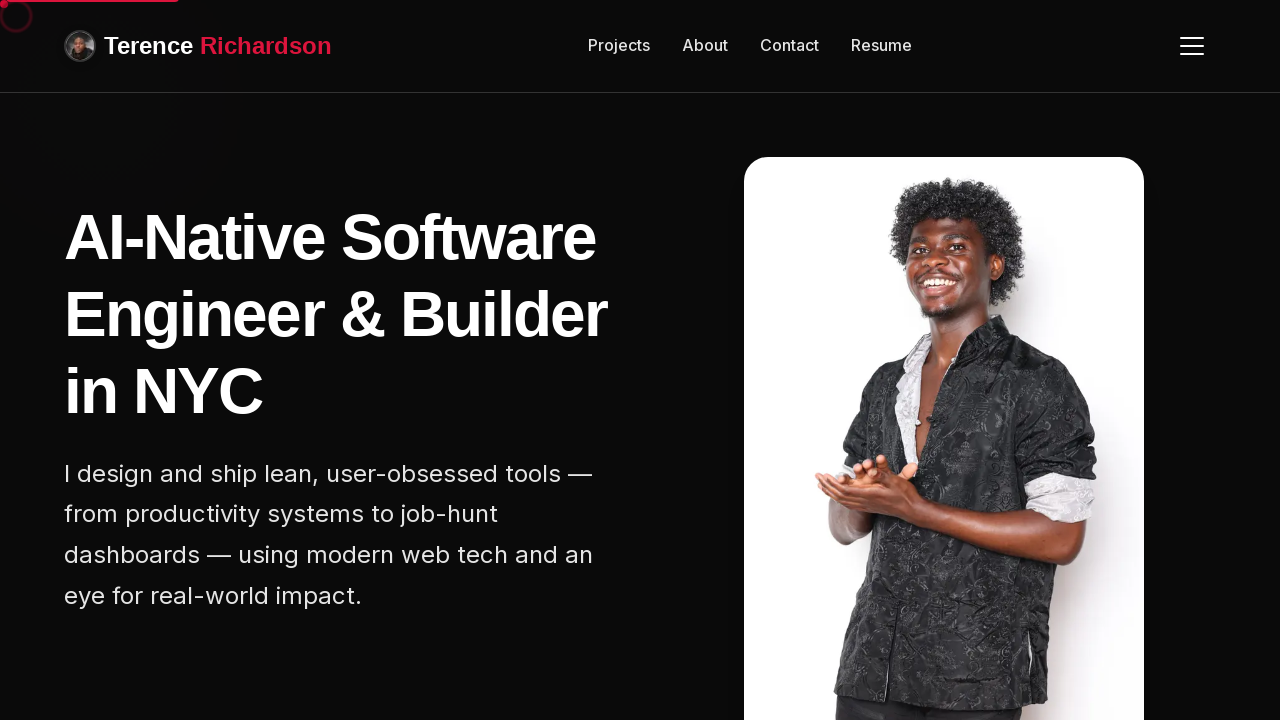

Changed viewport to mobile size (375x667)
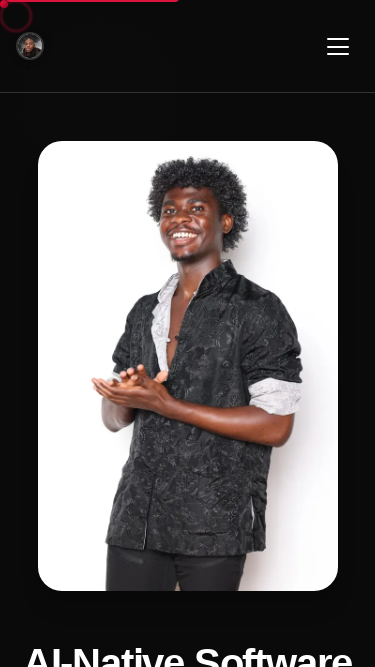

Waited 1 second for responsive layout to settle
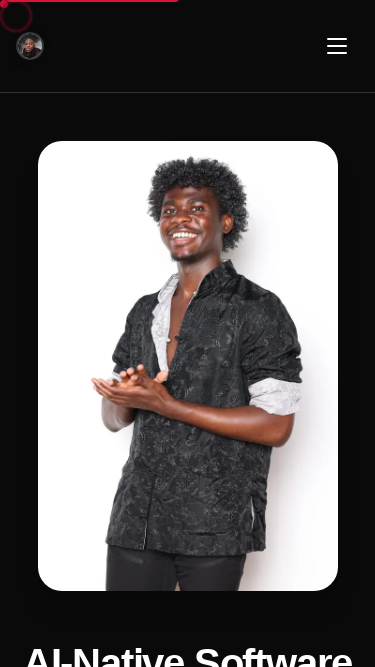

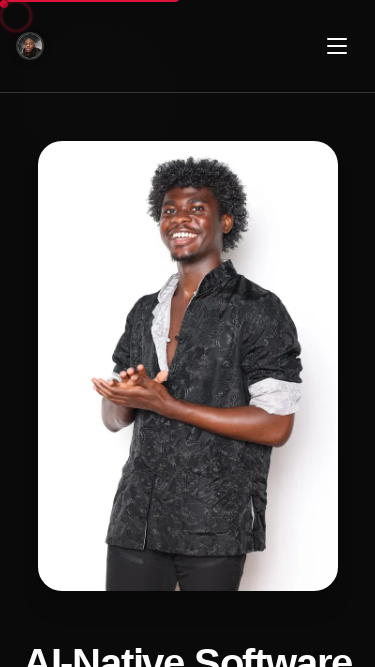